Tests dropdown selection functionality by selecting values from passenger and country dropdowns, then performs keyboard operations

Starting URL: https://sqatools.in/dummy-booking-website/

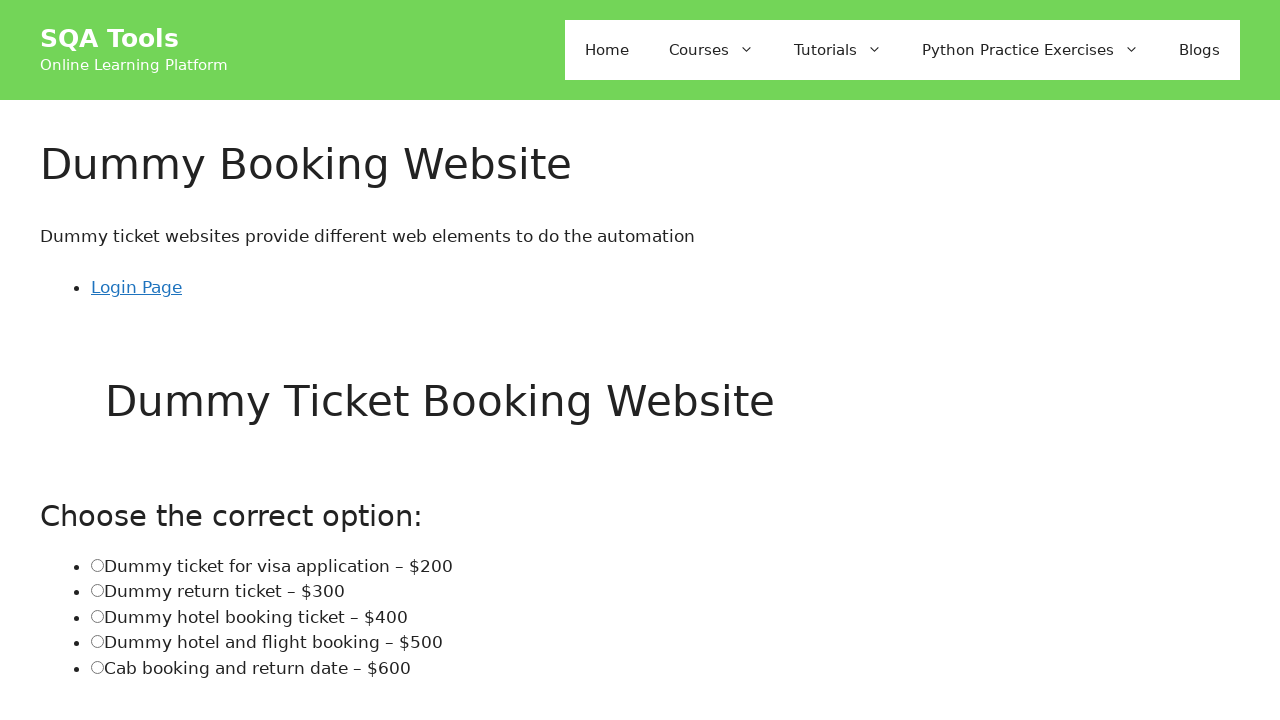

Selected '3' from additional passenger dropdown on #admorepass
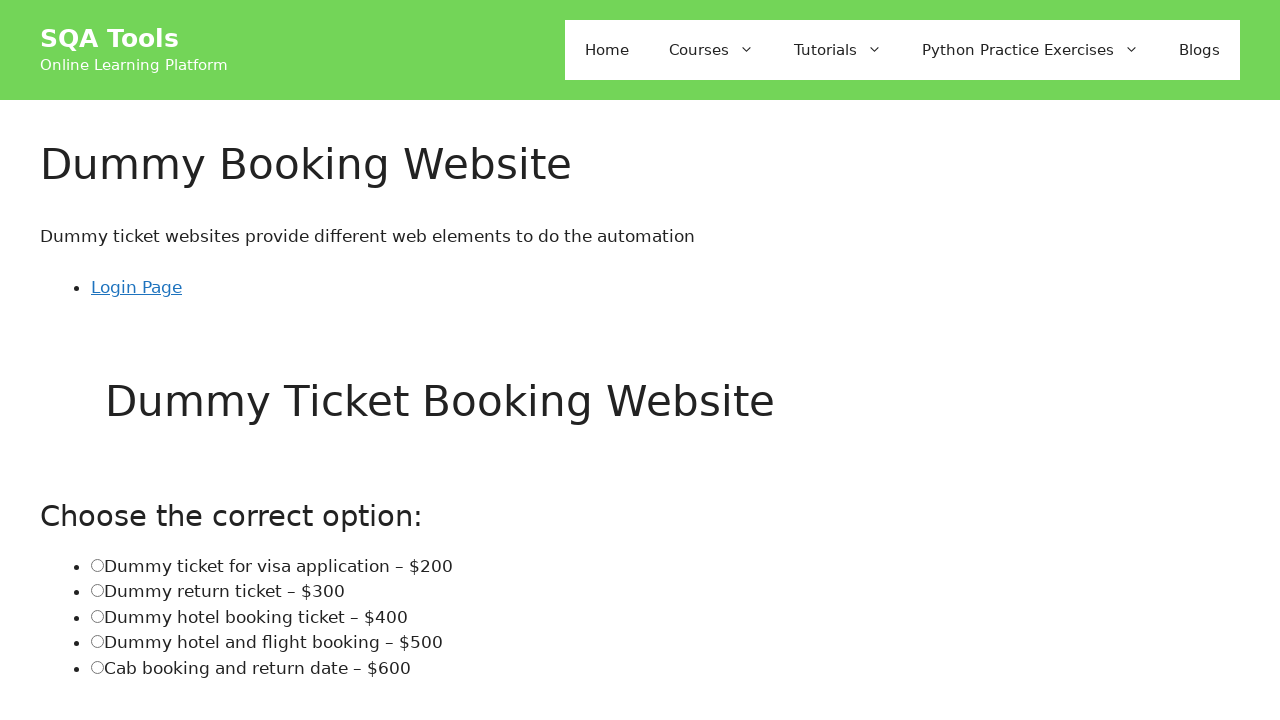

Selected 'AQ' from billing country dropdown on #billing_country
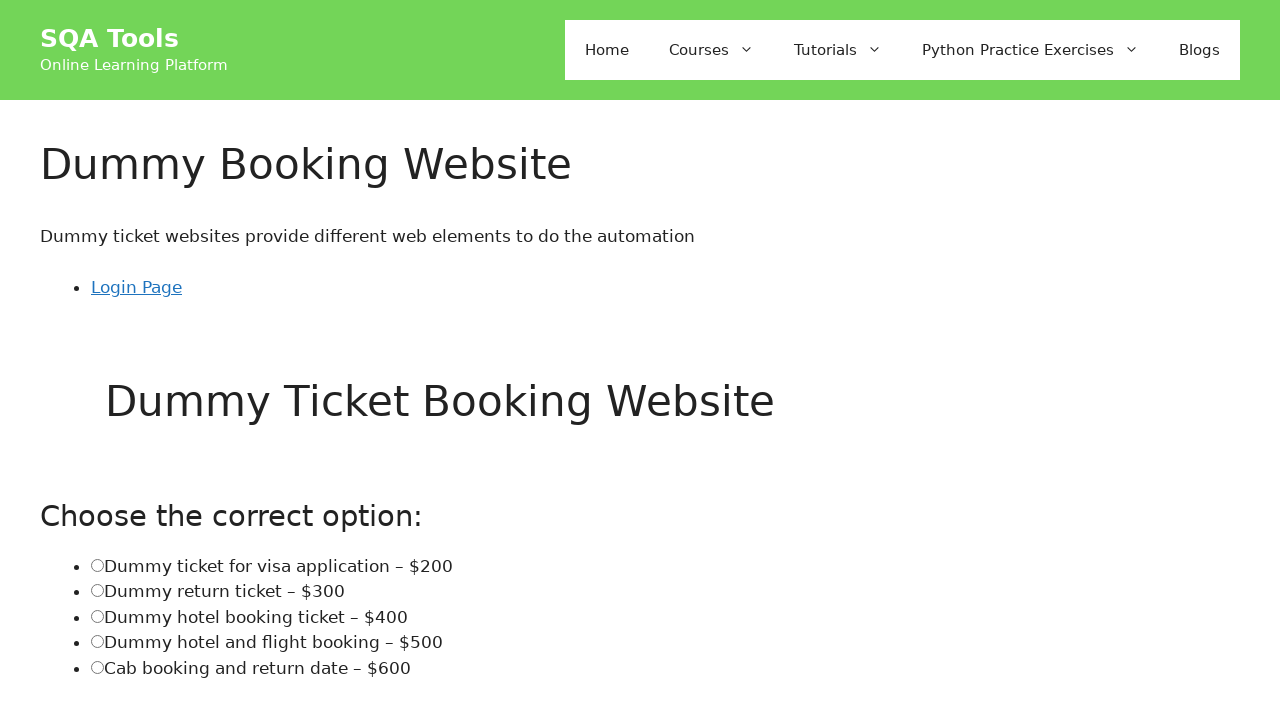

Pressed Control+A to select all content in billing country field on #billing_country
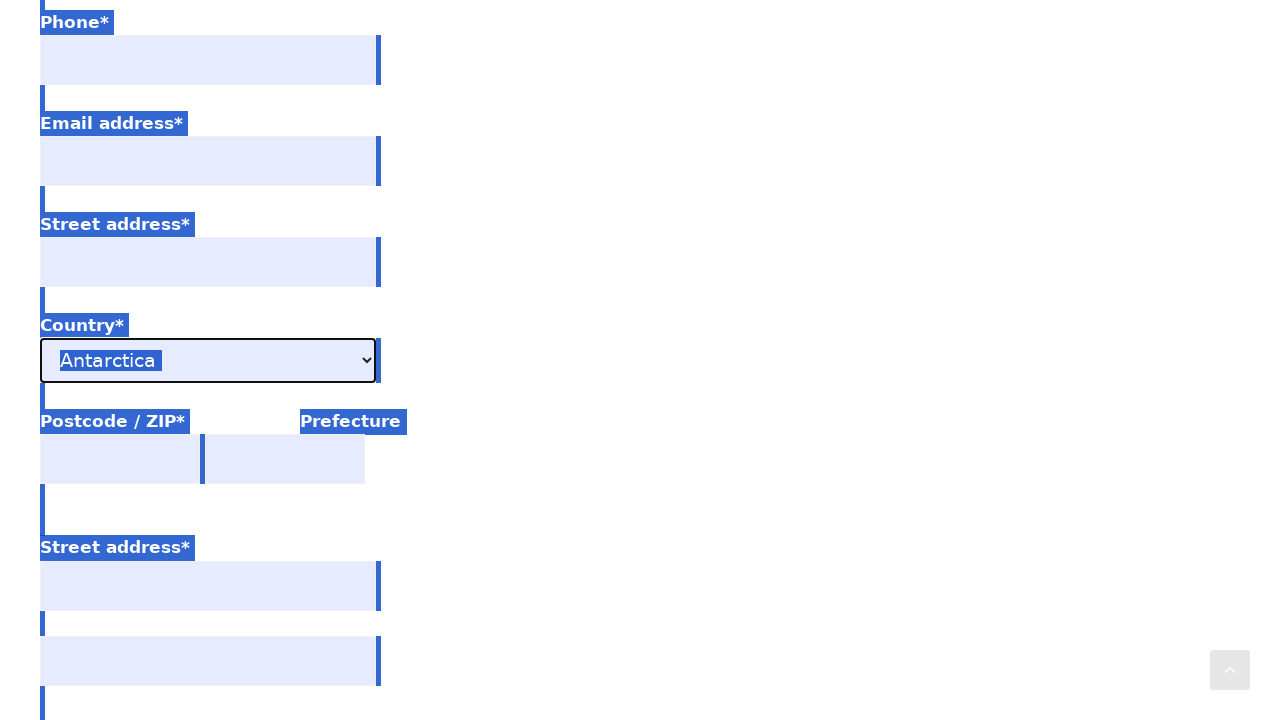

Pressed F12 to open developer tools on #billing_country
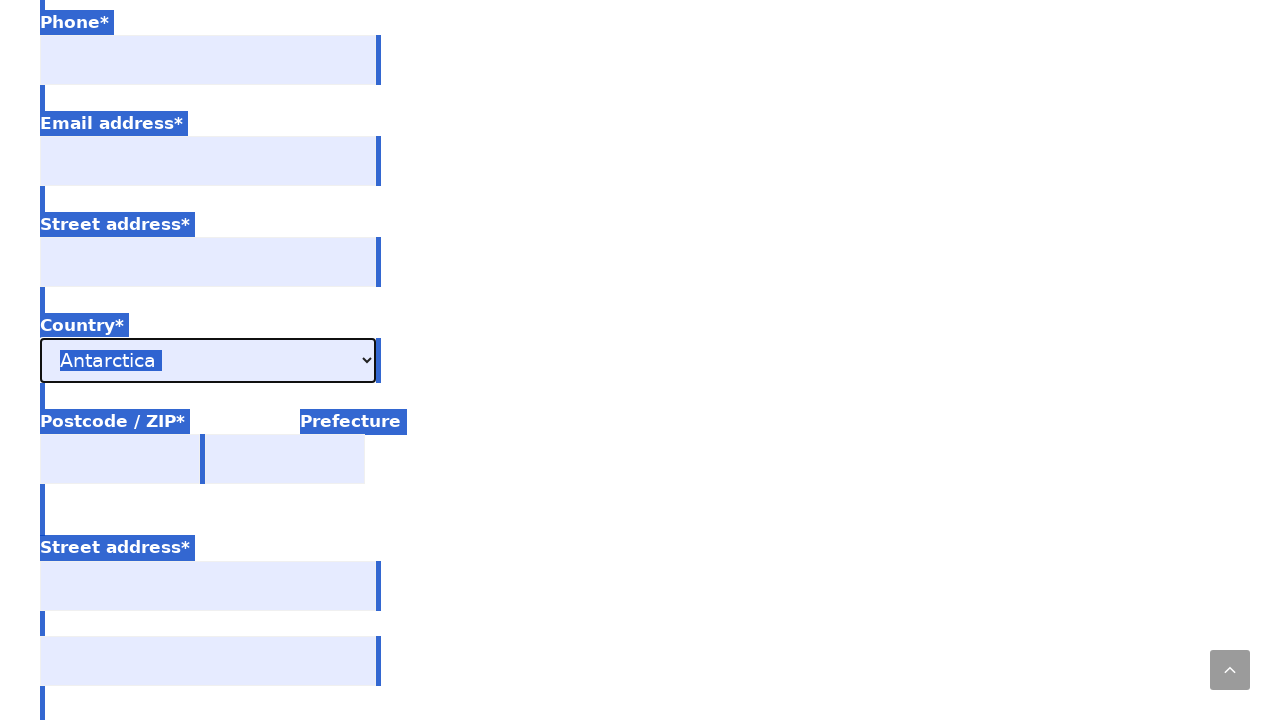

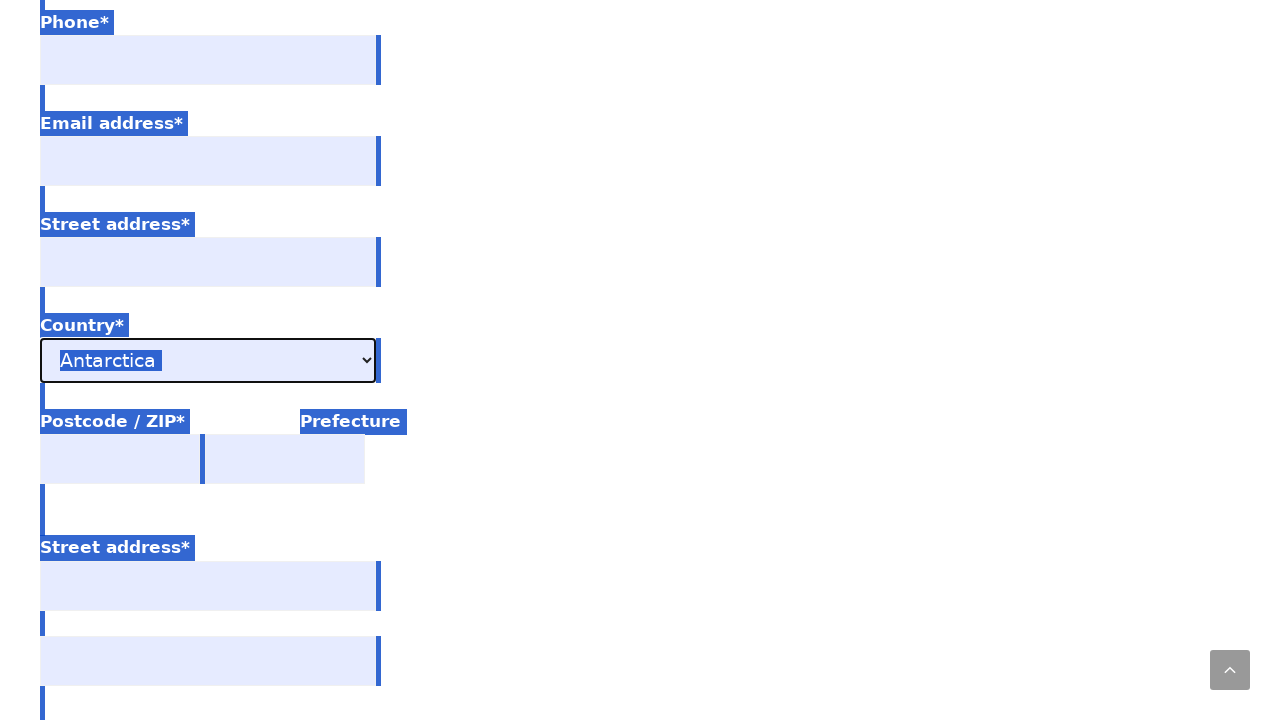